Tests JavaScript confirm alert handling by clicking a button to trigger a confirm dialog and accepting it

Starting URL: https://v1.training-support.net/selenium/javascript-alerts

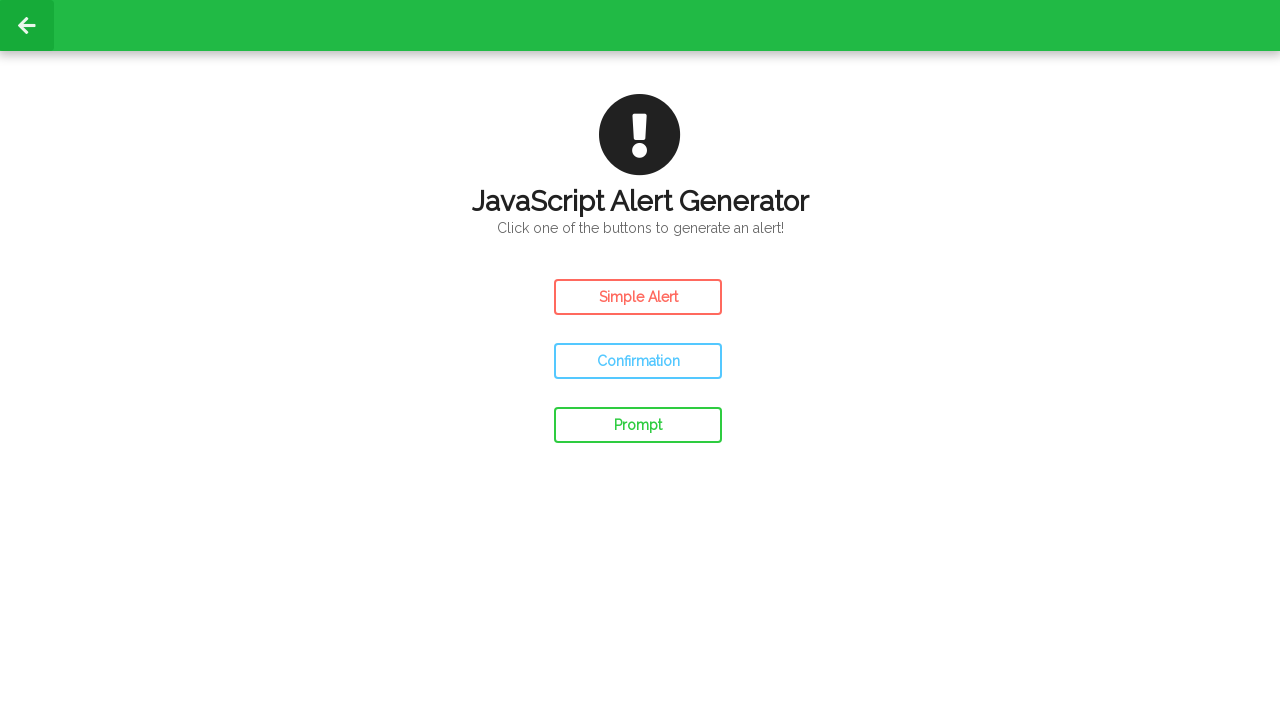

Set up dialog handler to accept confirm alerts
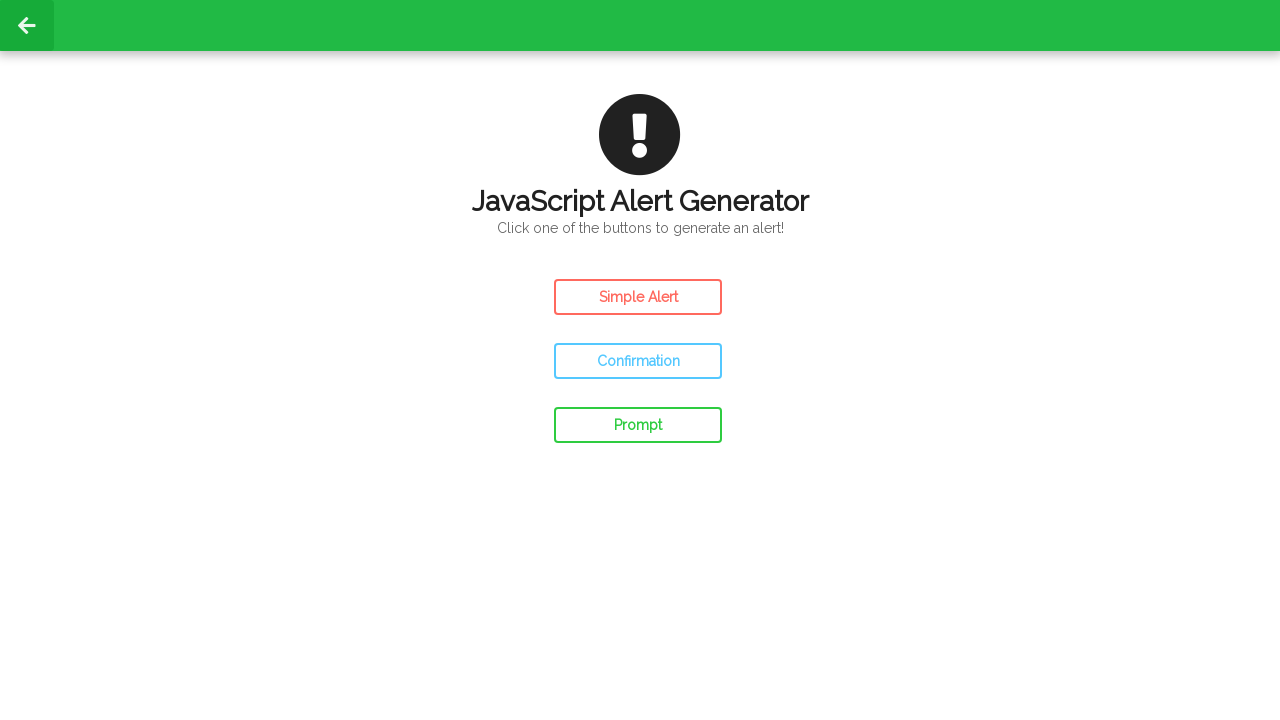

Clicked confirm button to trigger JavaScript confirm dialog at (638, 361) on #confirm
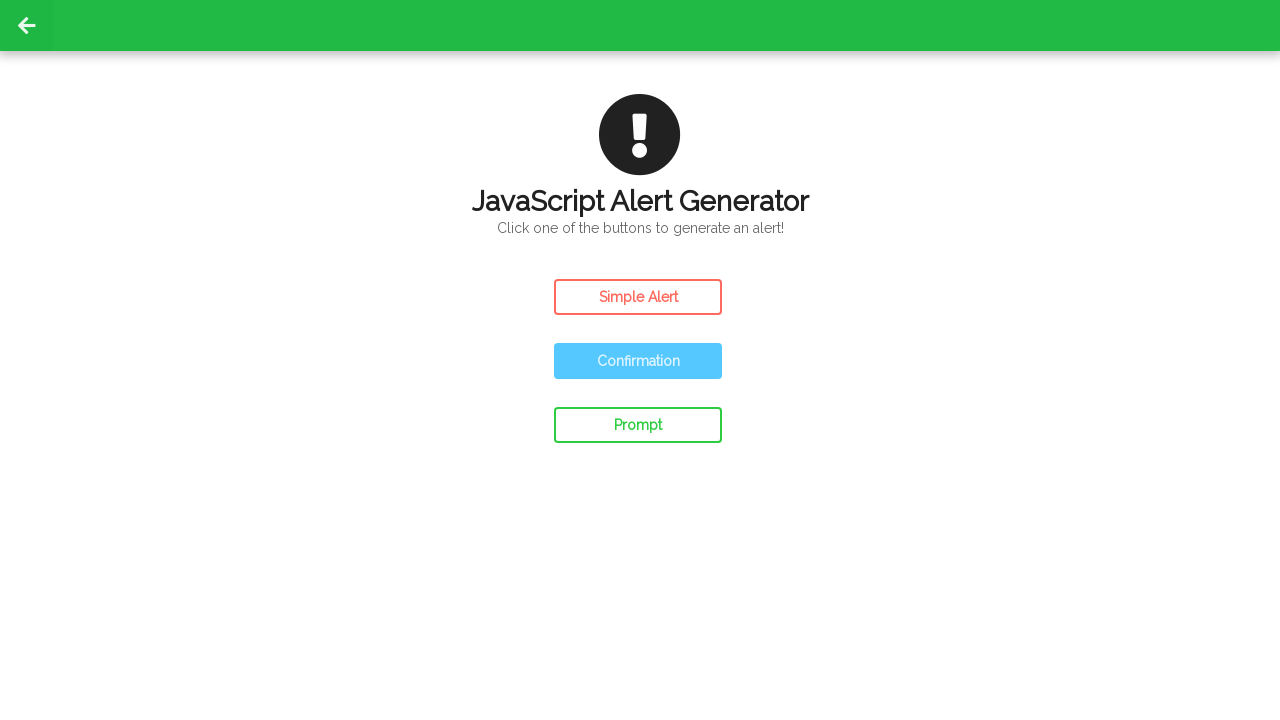

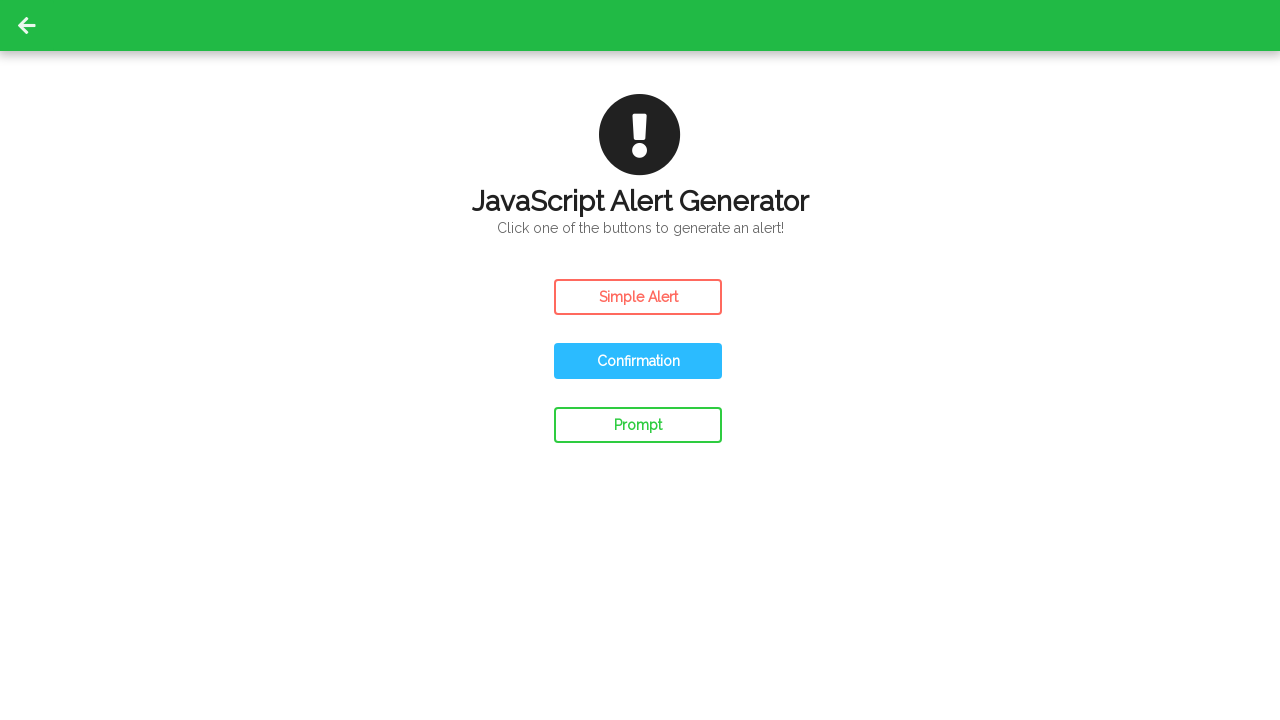